Tests selective checkbox interaction by checking specific days of the week (Wednesday and Saturday)

Starting URL: https://testautomationpractice.blogspot.com/

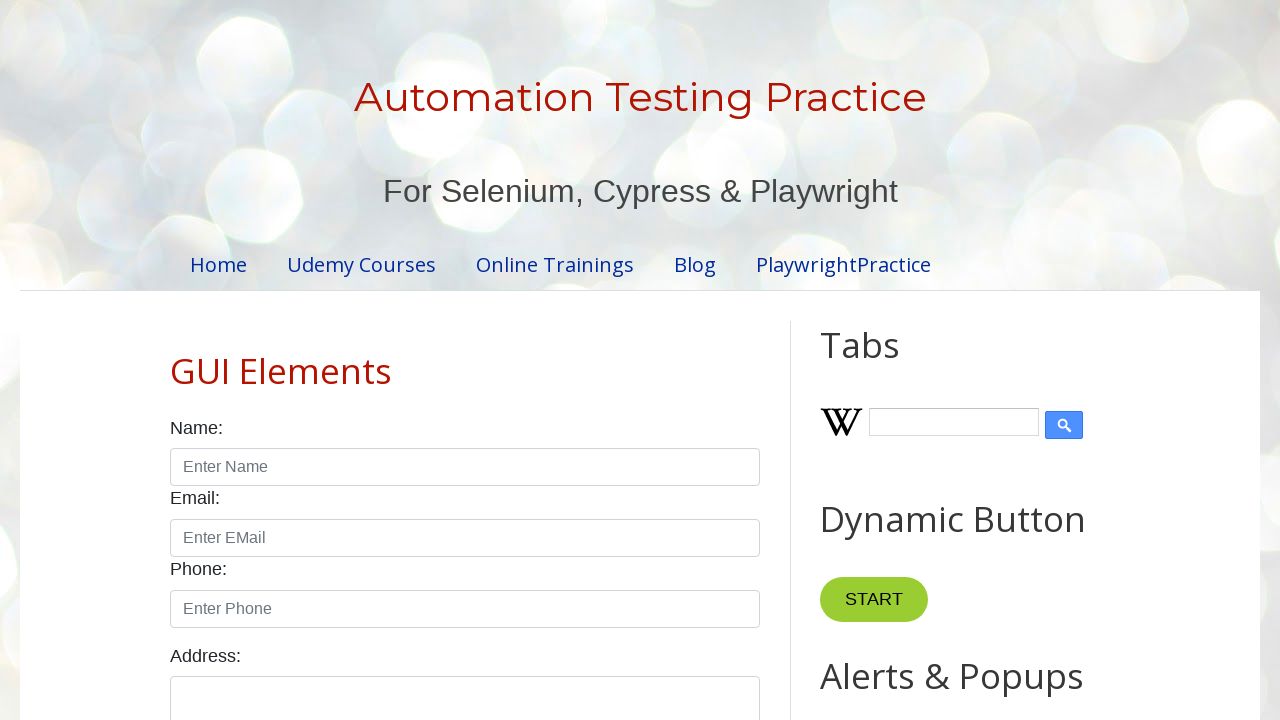

Navigated to test automation practice website
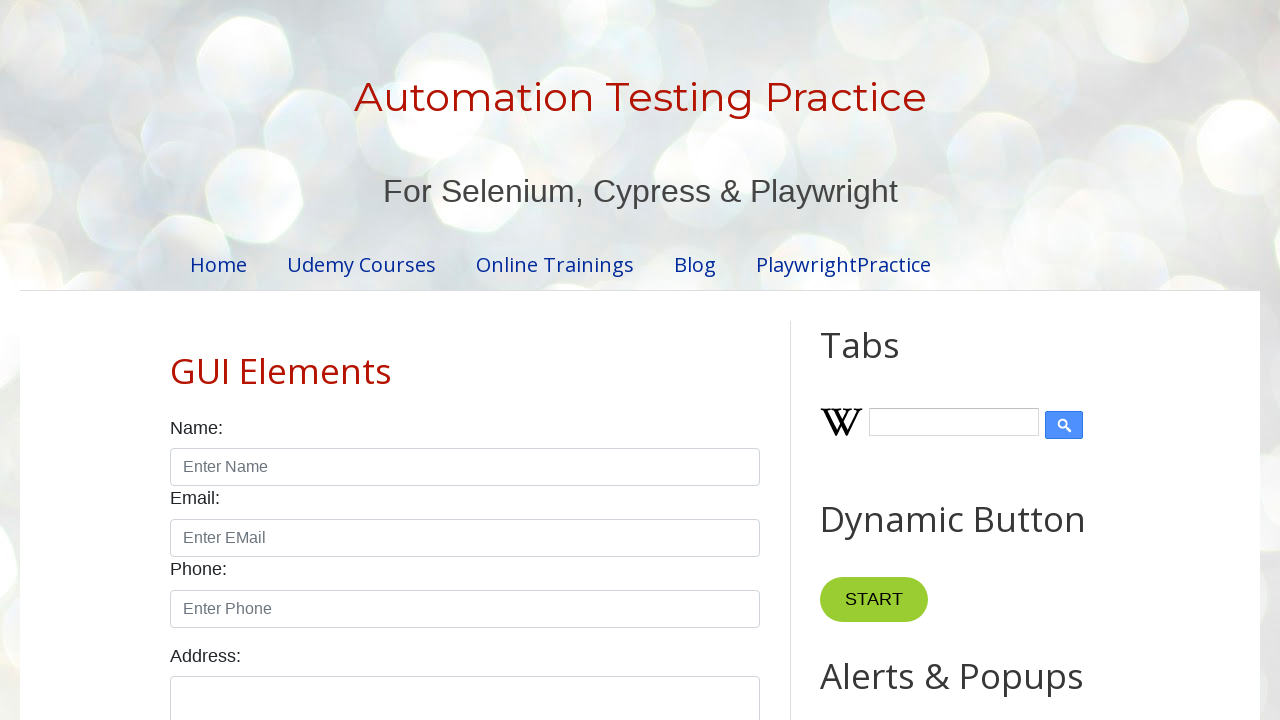

Located all day checkboxes on the page
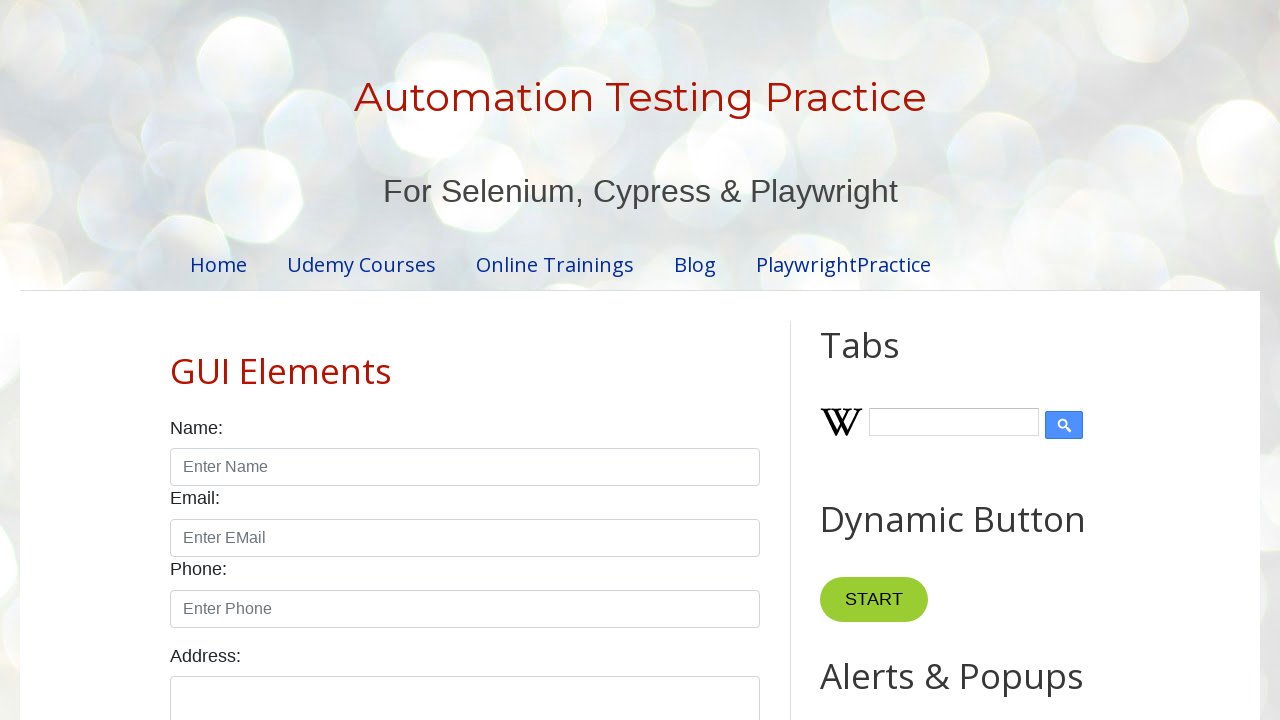

Checked wednesday checkbox at (474, 360) on input.form-check-input[type='checkbox'] >> nth=3
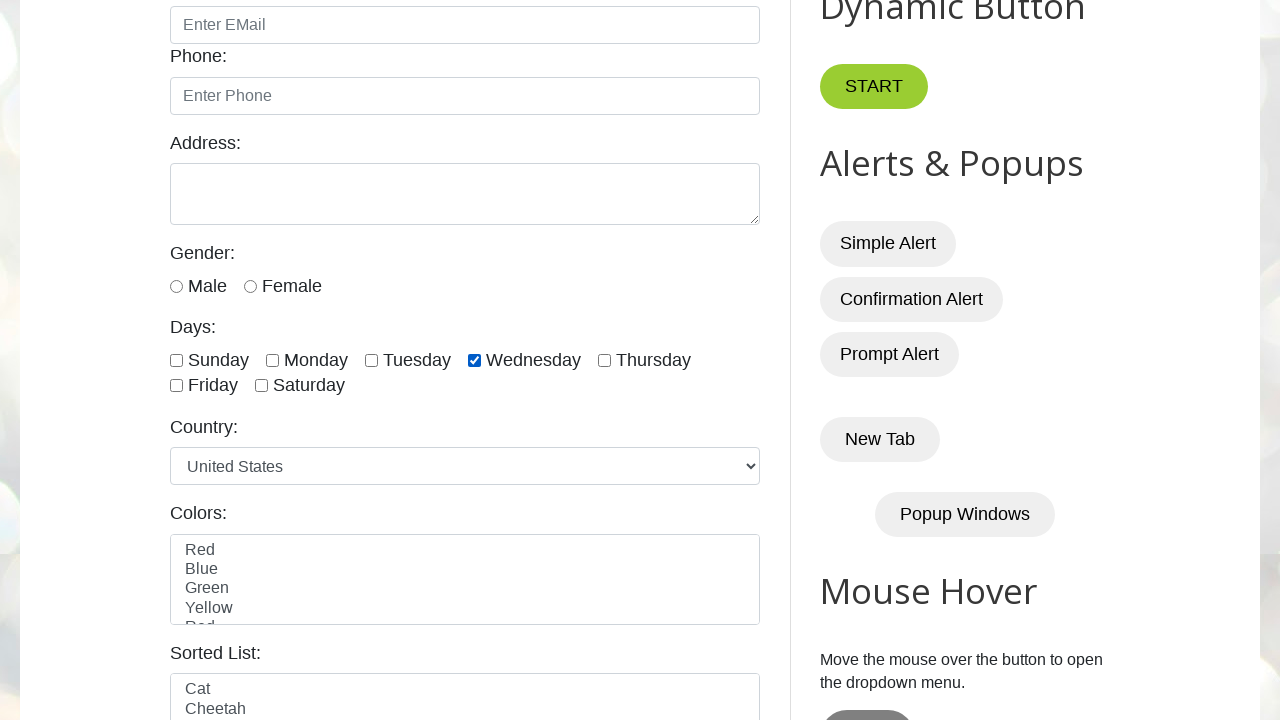

Checked saturday checkbox at (262, 386) on input.form-check-input[type='checkbox'] >> nth=6
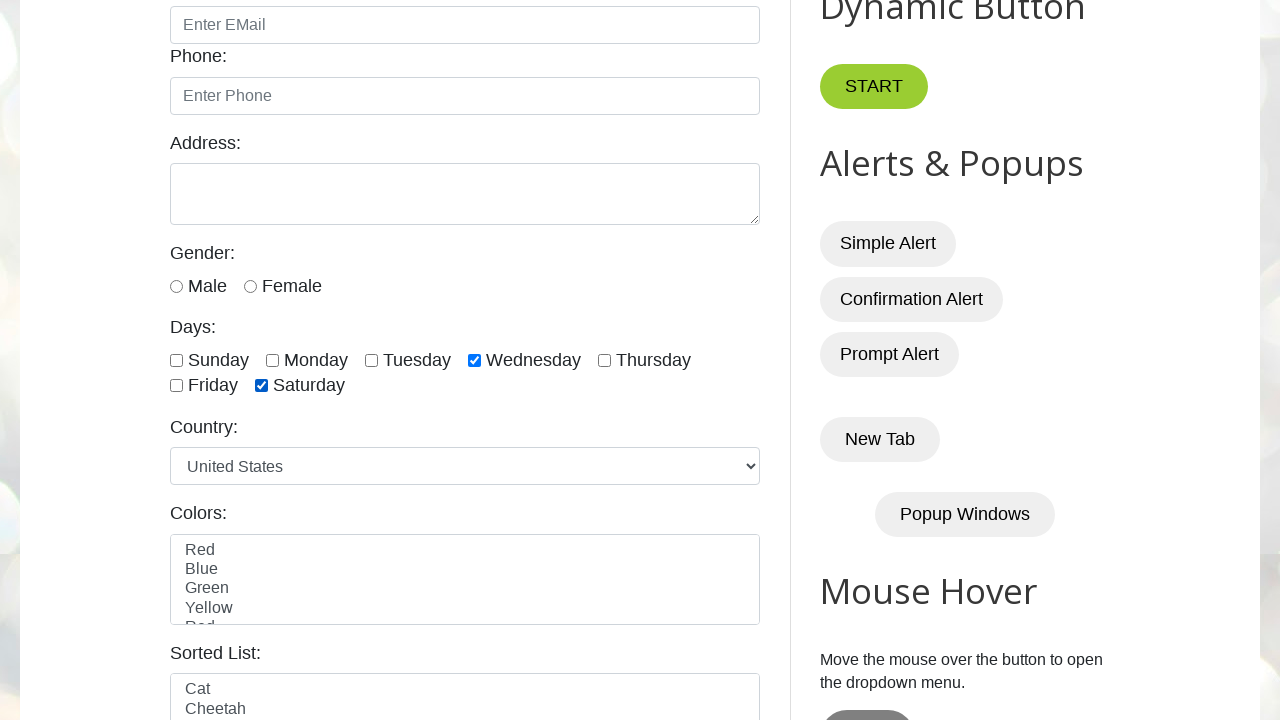

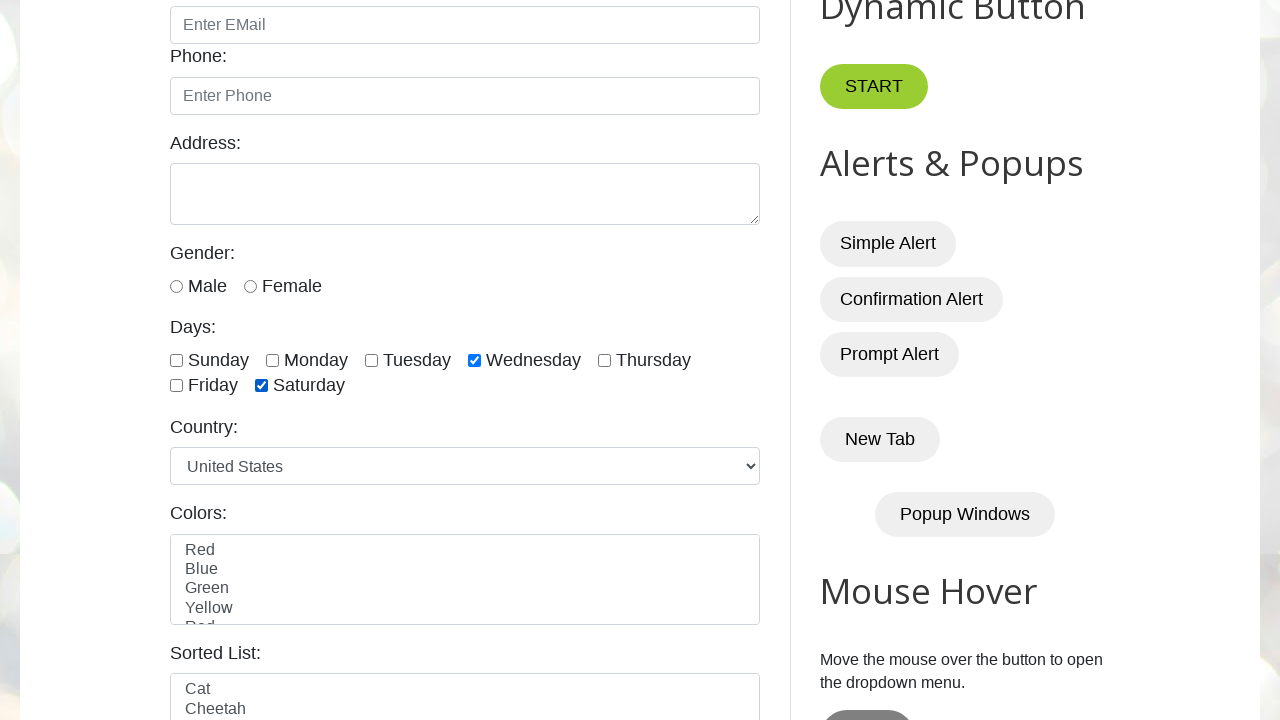